Tests hover functionality by moving mouse over figure elements and verifying captions become visible

Starting URL: http://the-internet.herokuapp.com

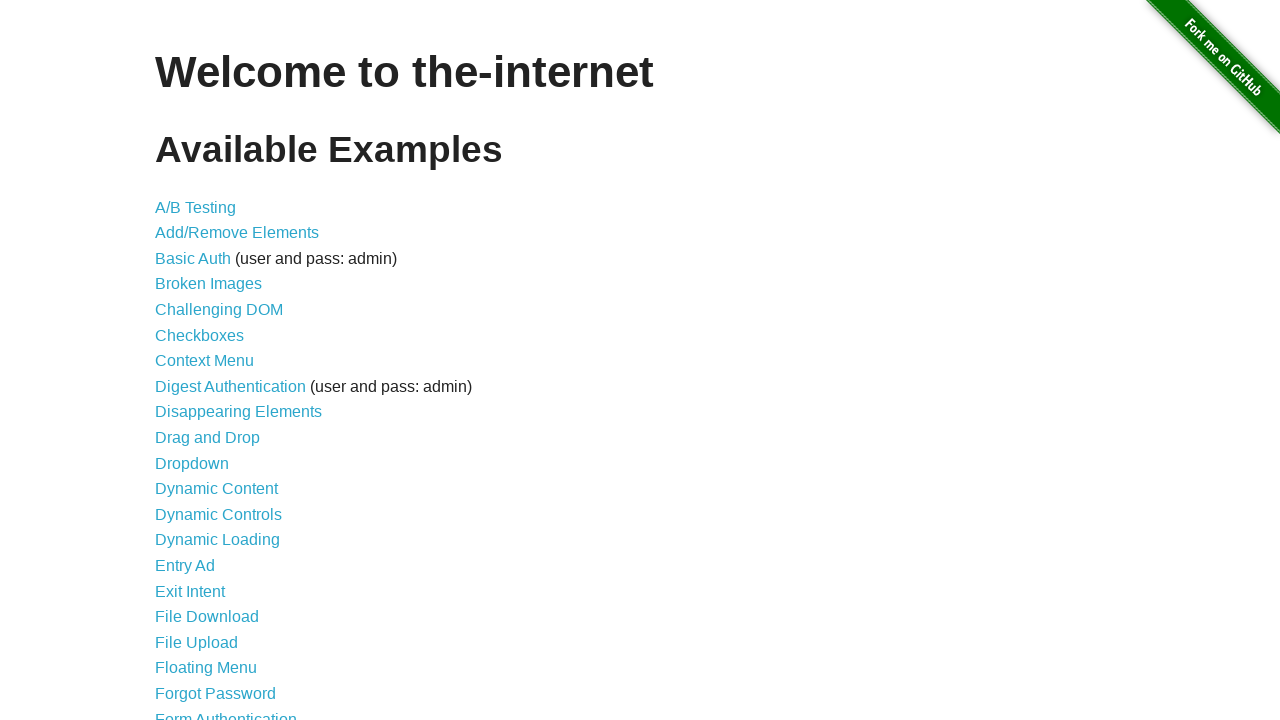

Clicked on Hovers link at (180, 360) on text=Hovers
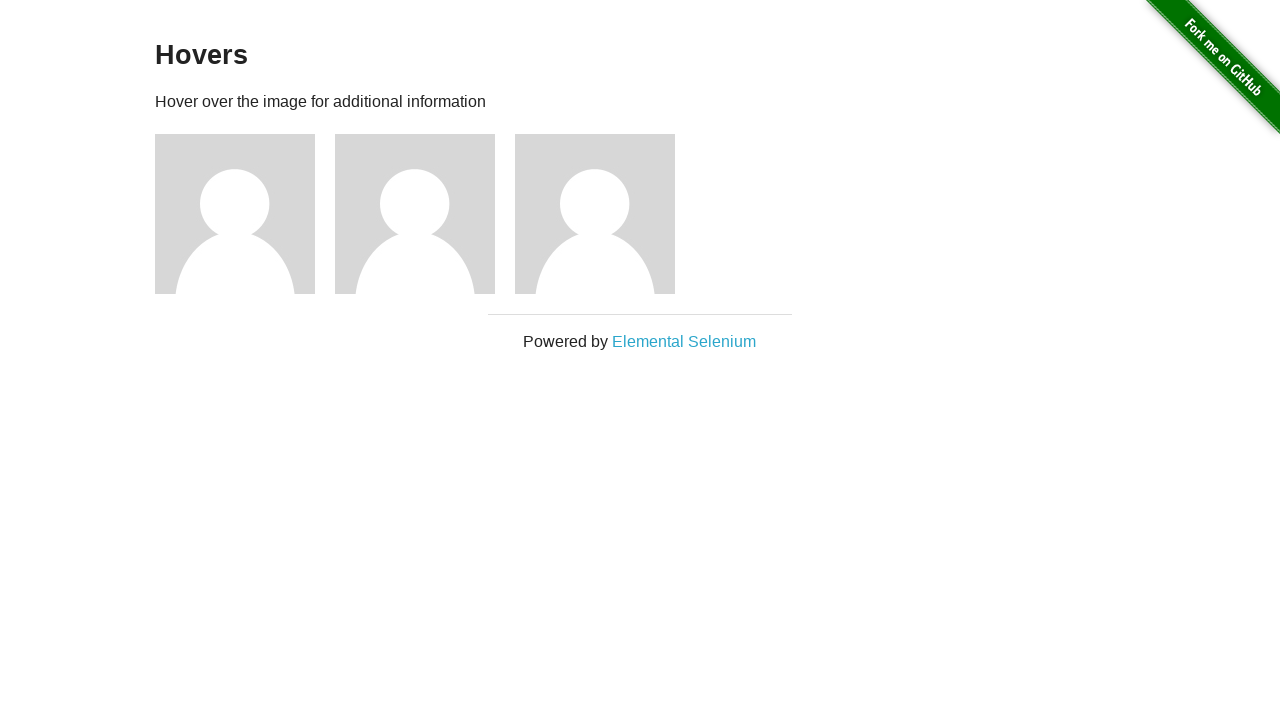

Located all figure captions
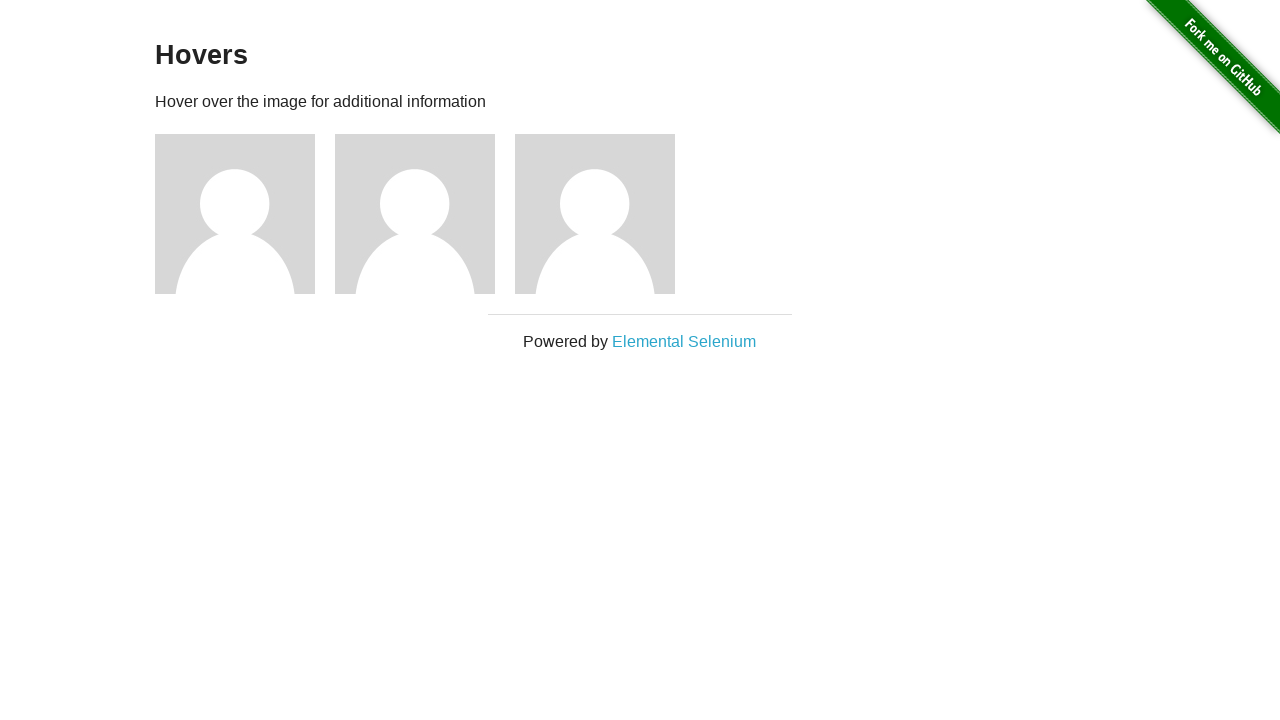

Verified caption is initially hidden
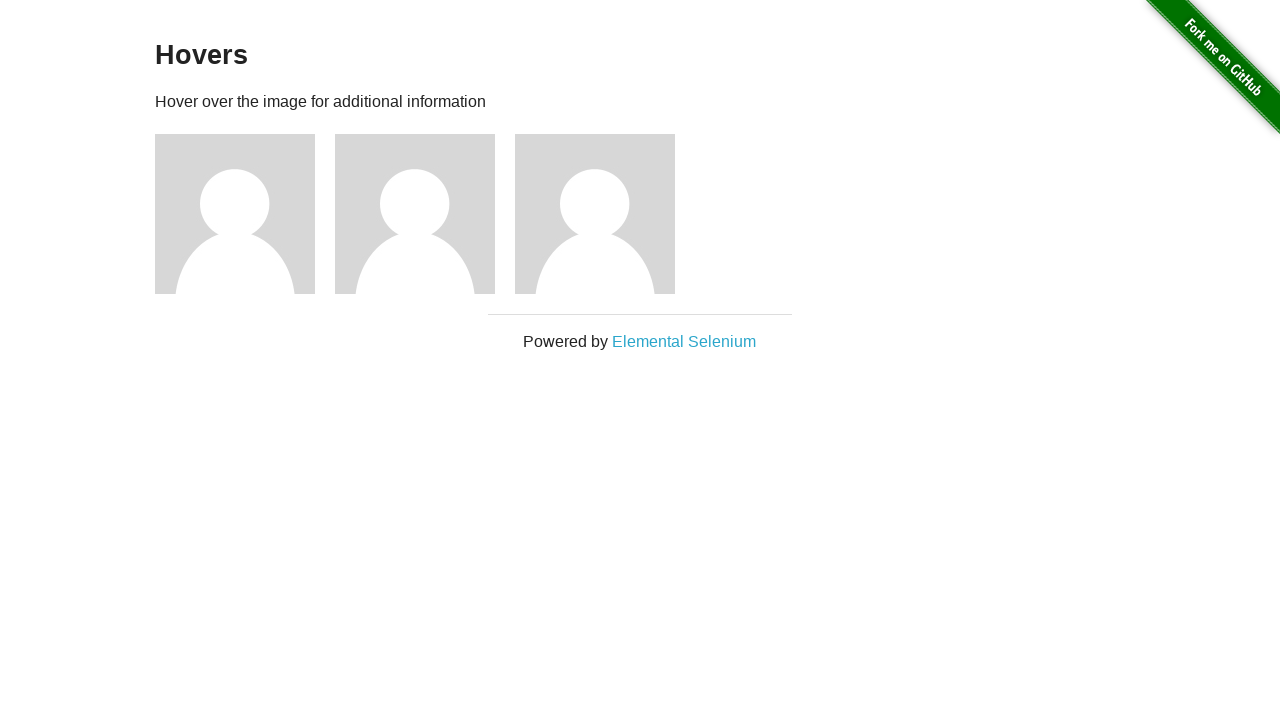

Verified caption is initially hidden
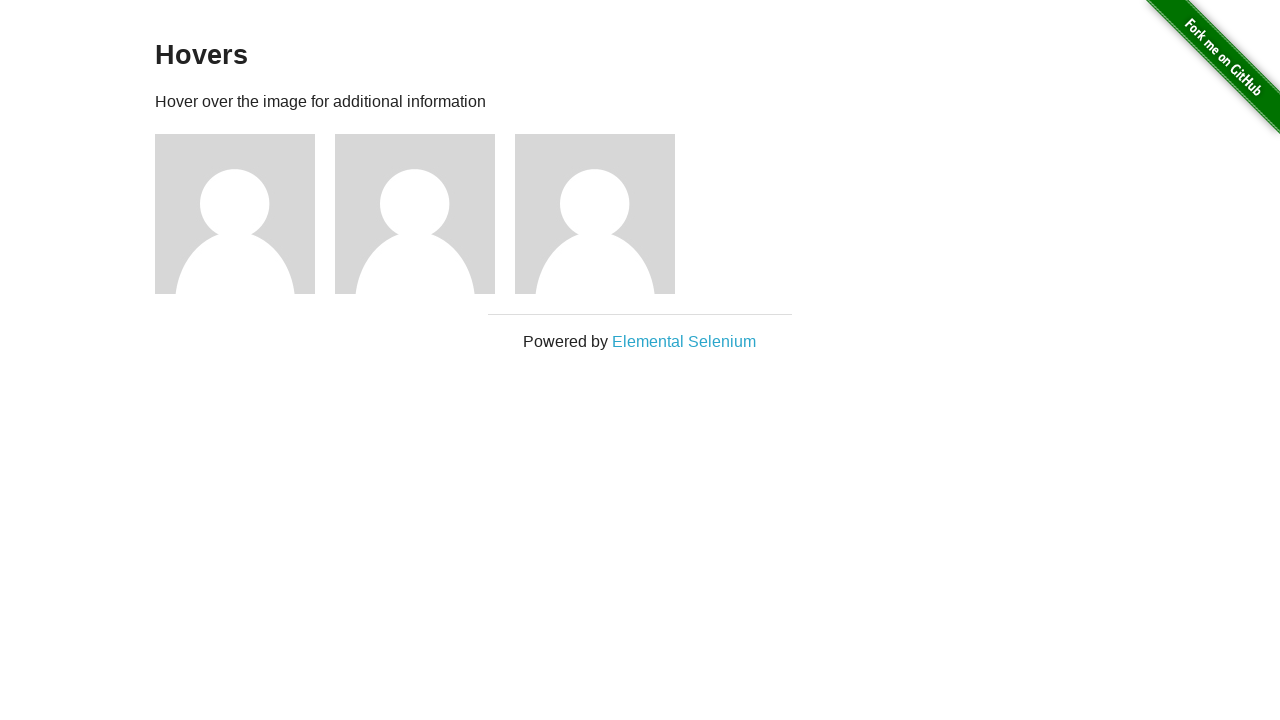

Verified caption is initially hidden
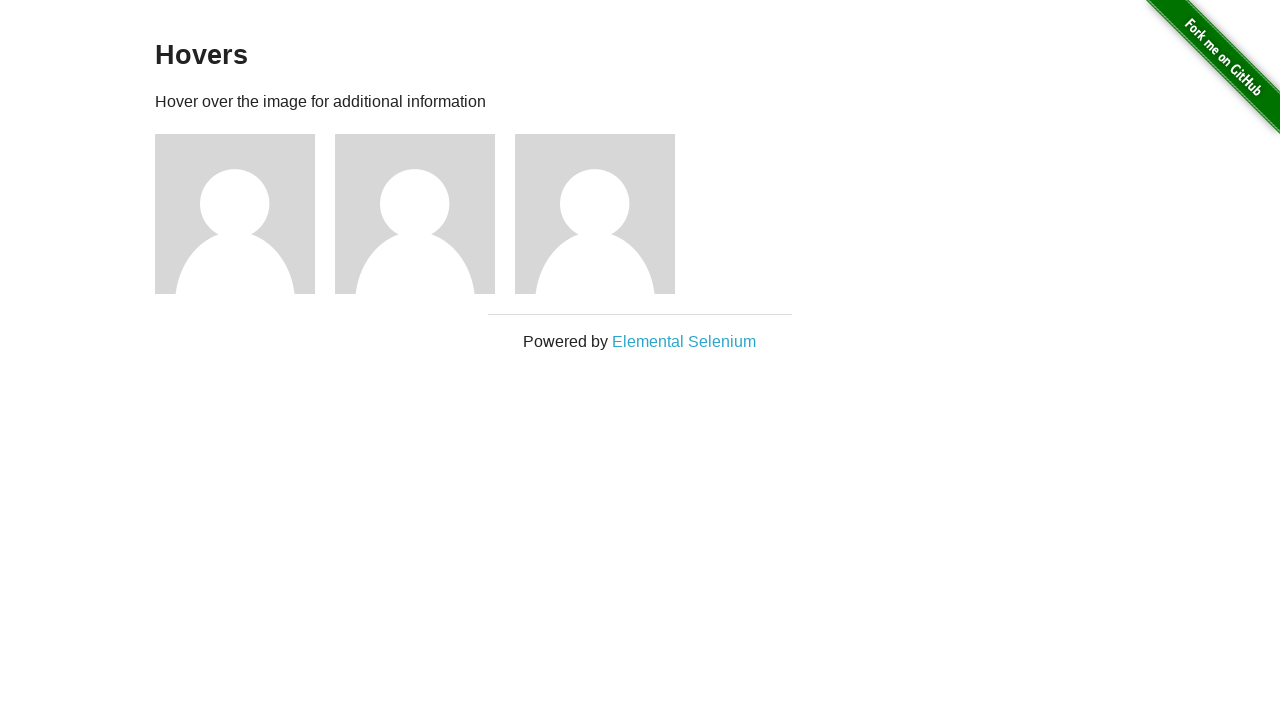

Located all figure elements
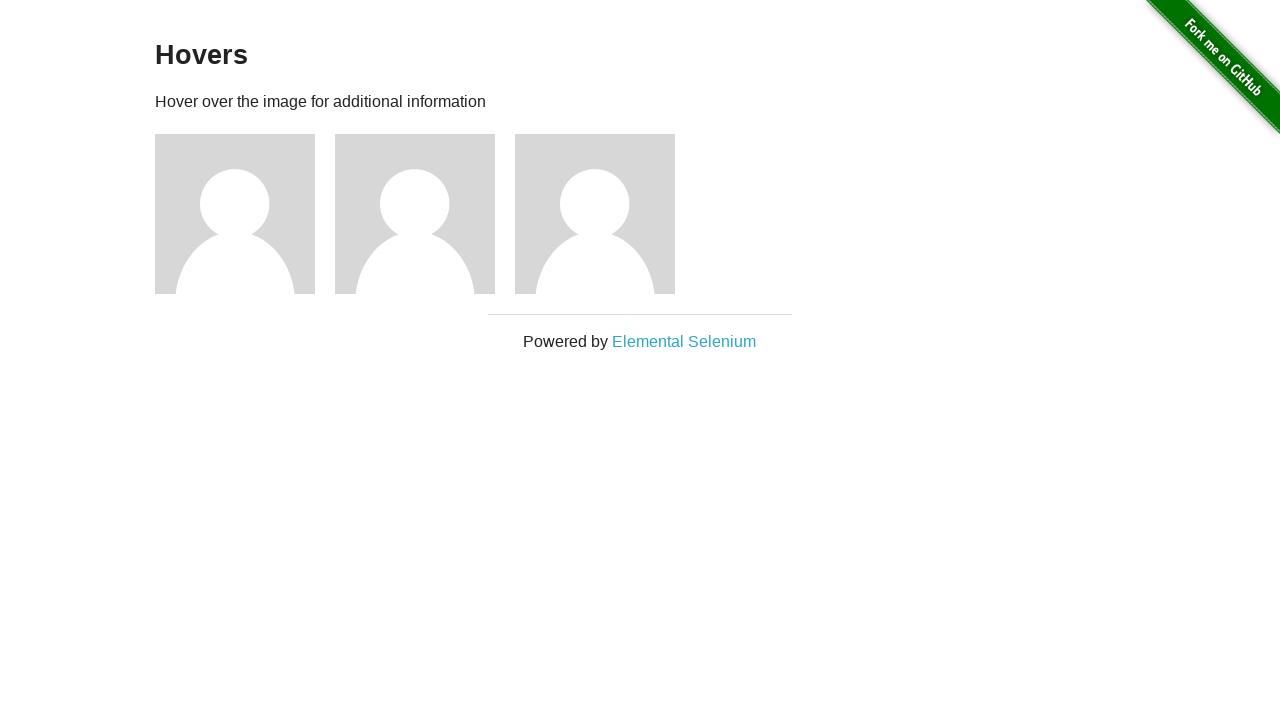

Hovered over figure element at (245, 214) on .figure >> nth=0
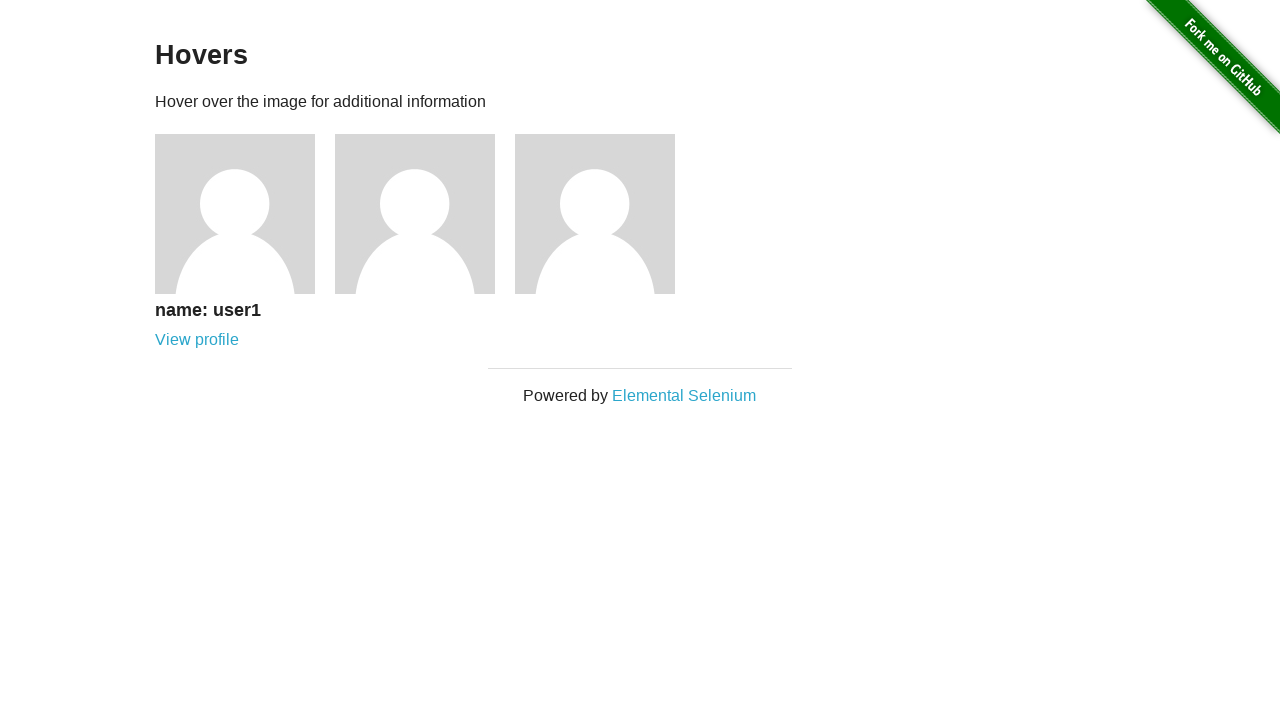

Verified caption h5 element is visible on hover
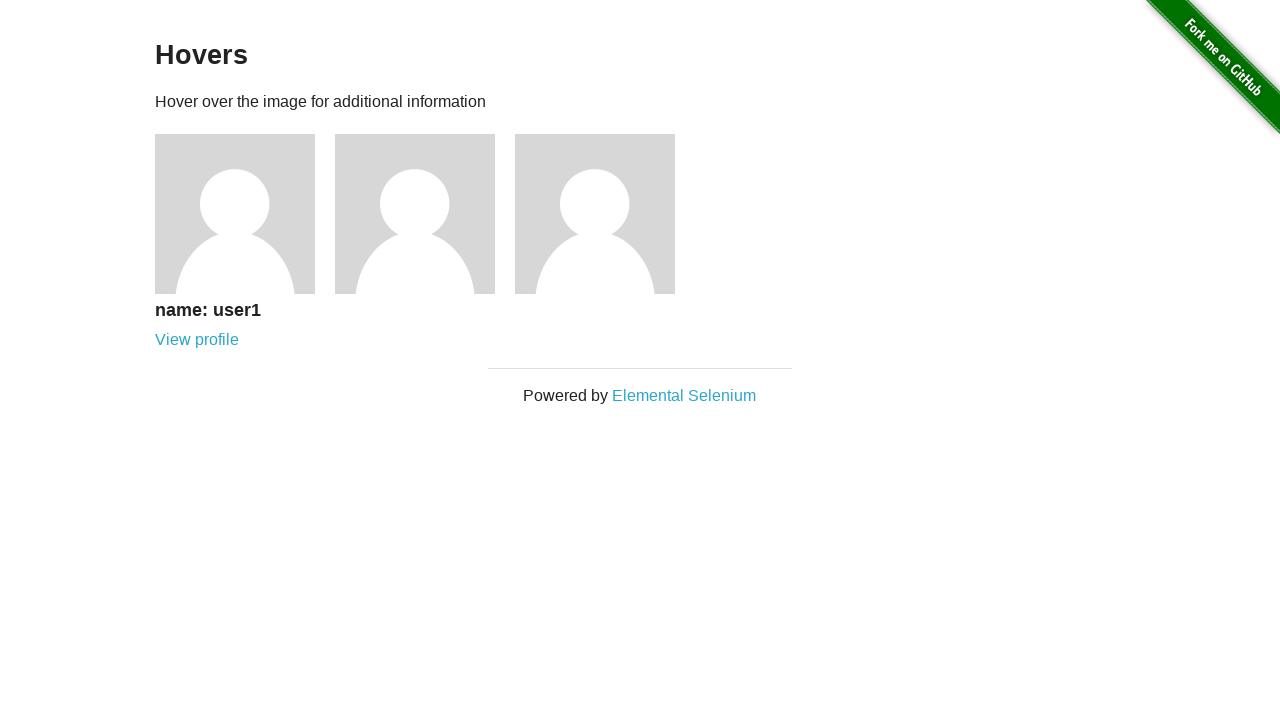

Hovered over figure element at (425, 214) on .figure >> nth=1
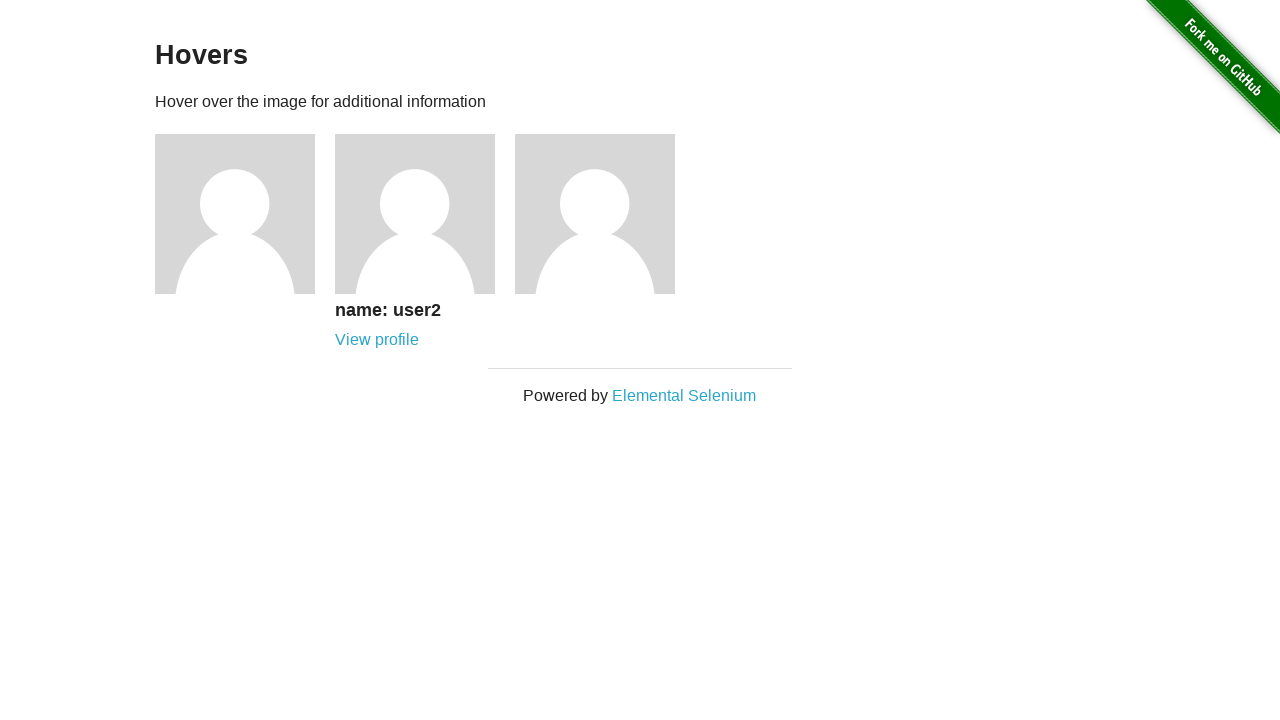

Verified caption h5 element is visible on hover
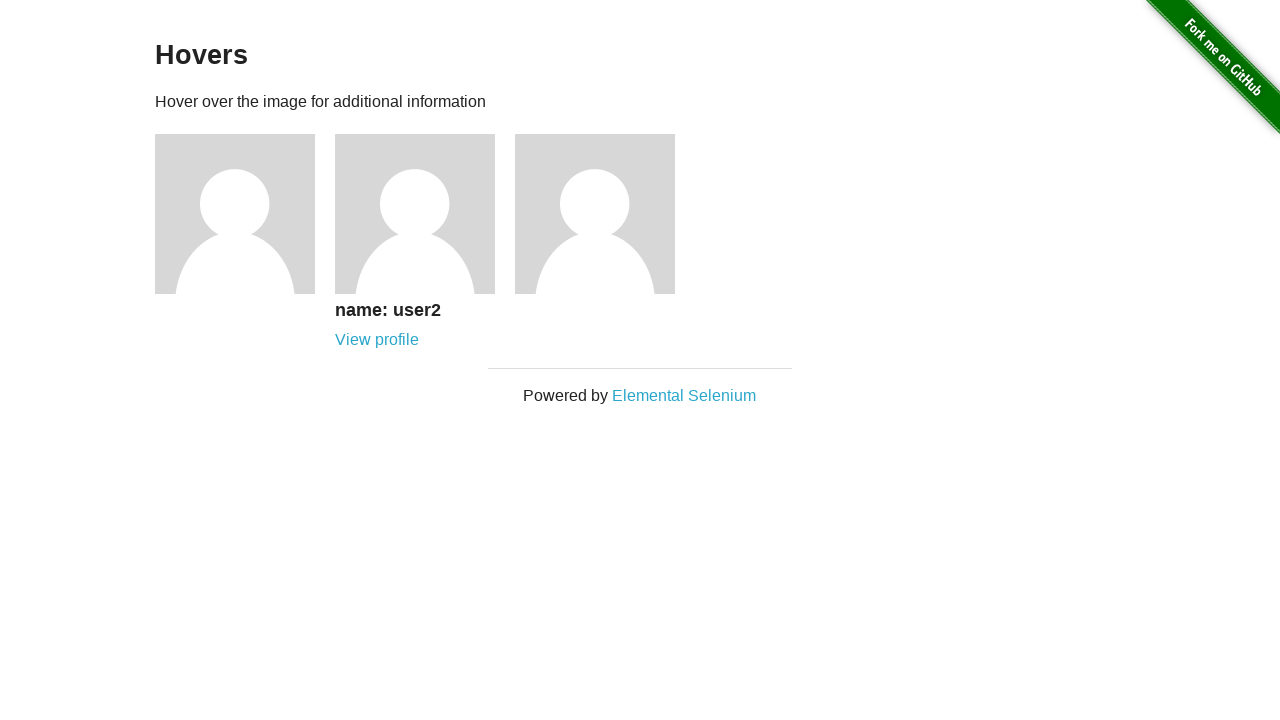

Hovered over figure element at (605, 214) on .figure >> nth=2
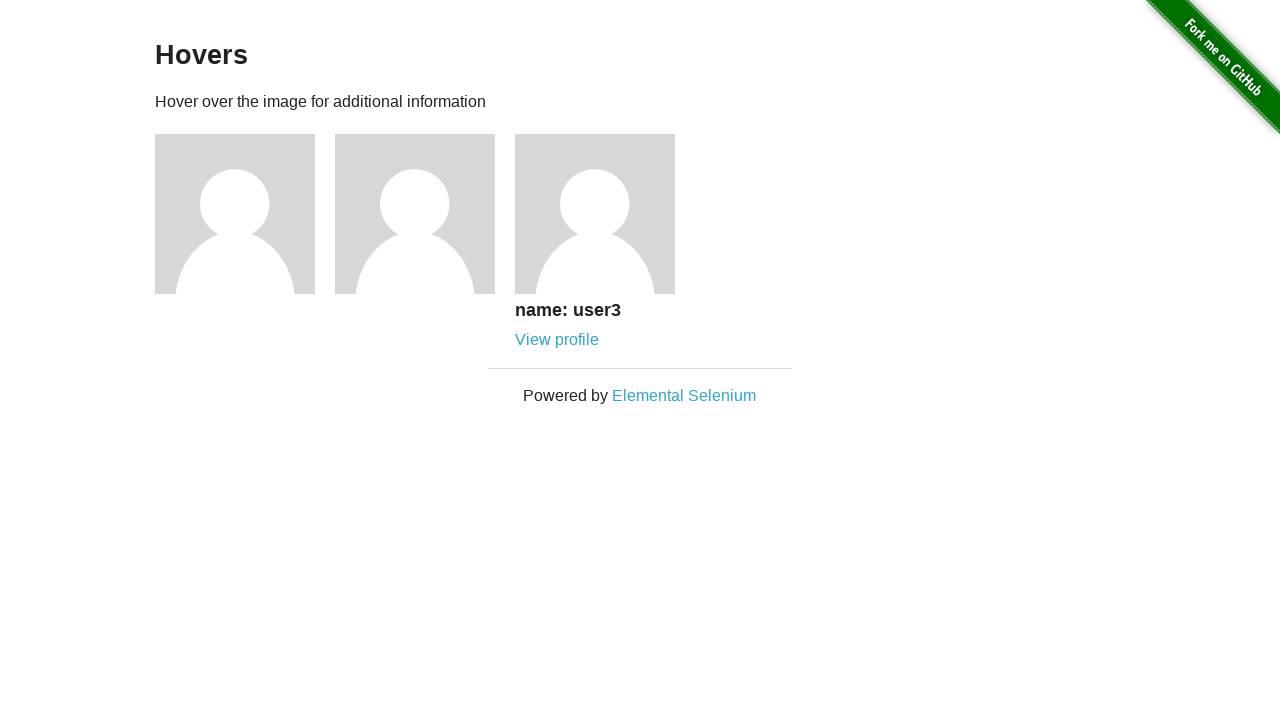

Verified caption h5 element is visible on hover
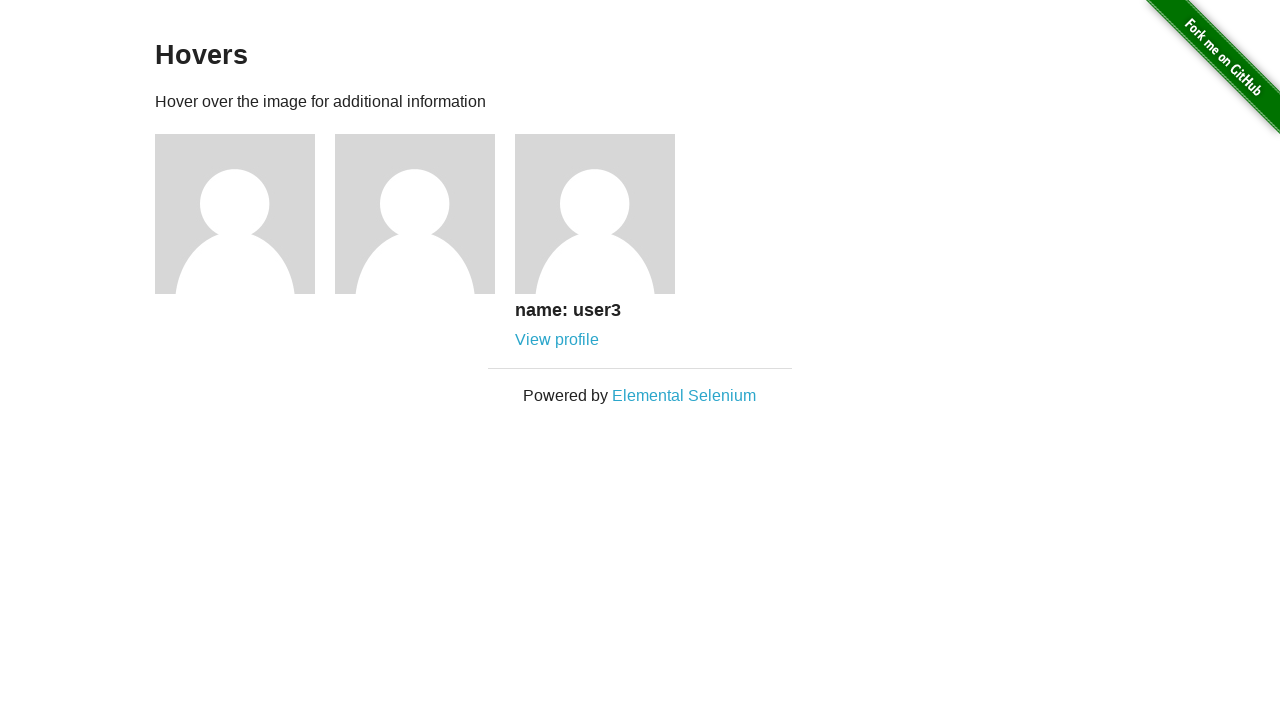

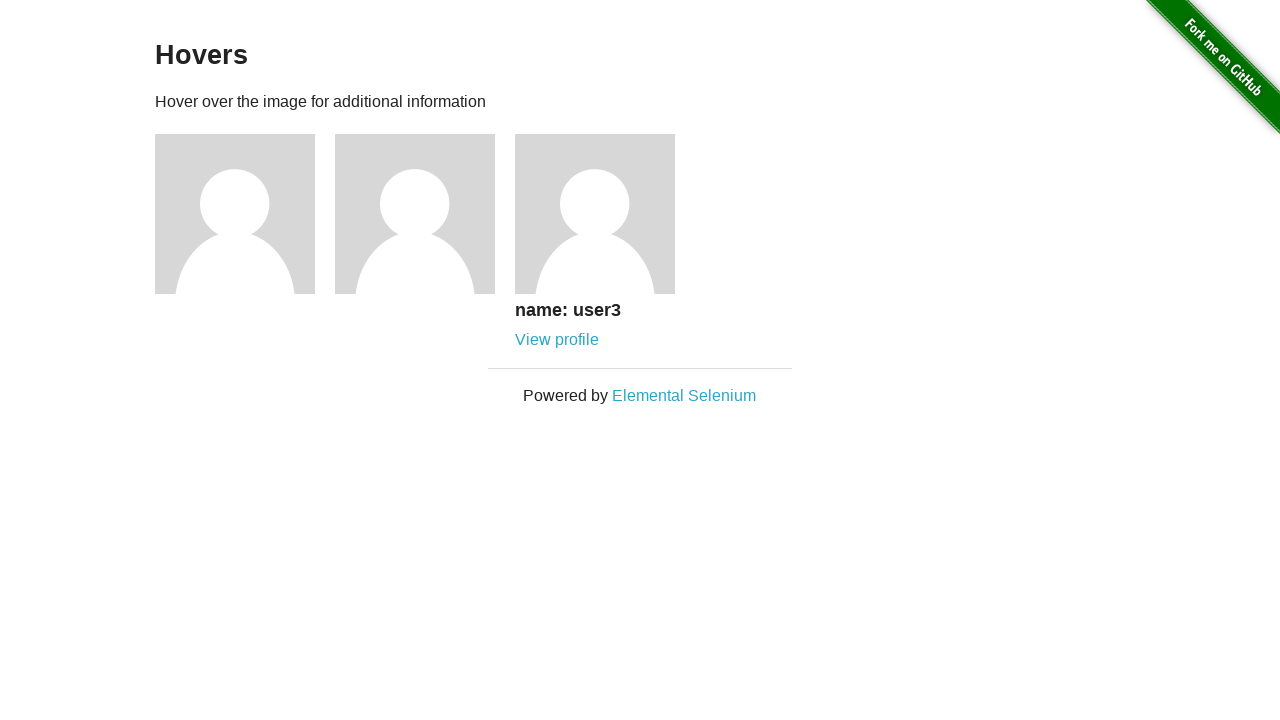